Tests that the Clear completed button displays correct text after completing an item

Starting URL: https://demo.playwright.dev/todomvc

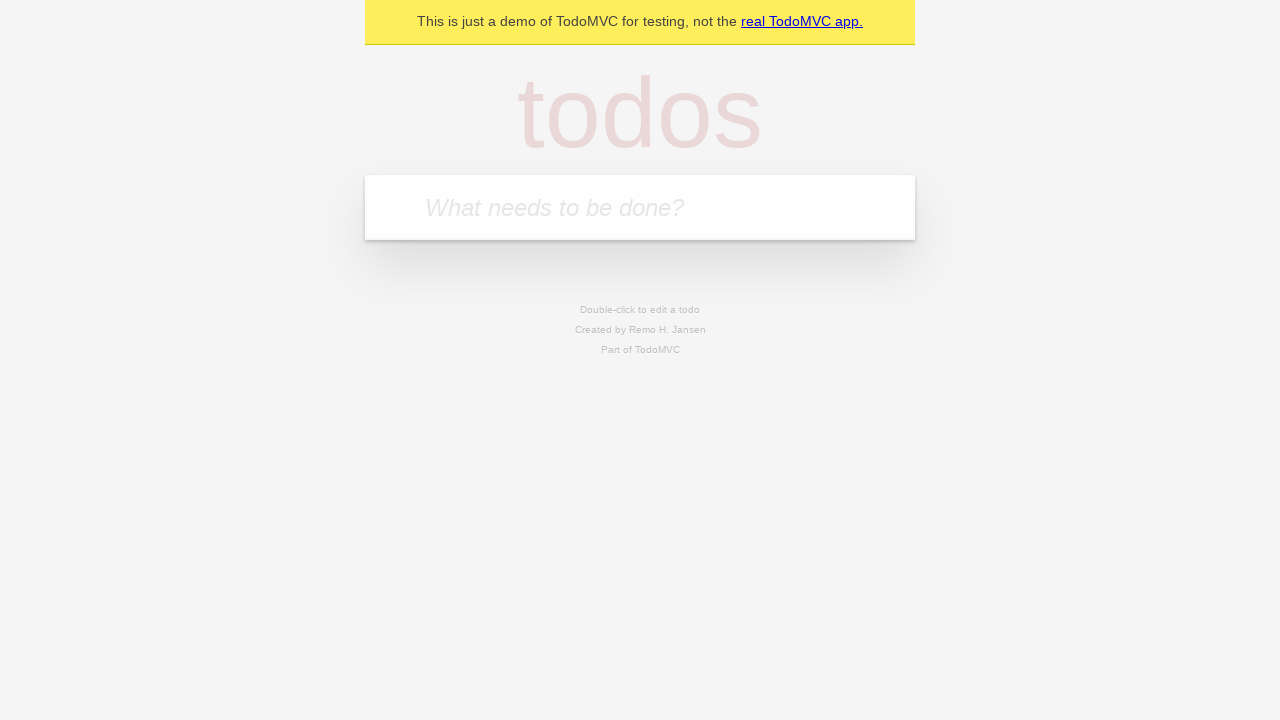

Located the 'What needs to be done?' input field
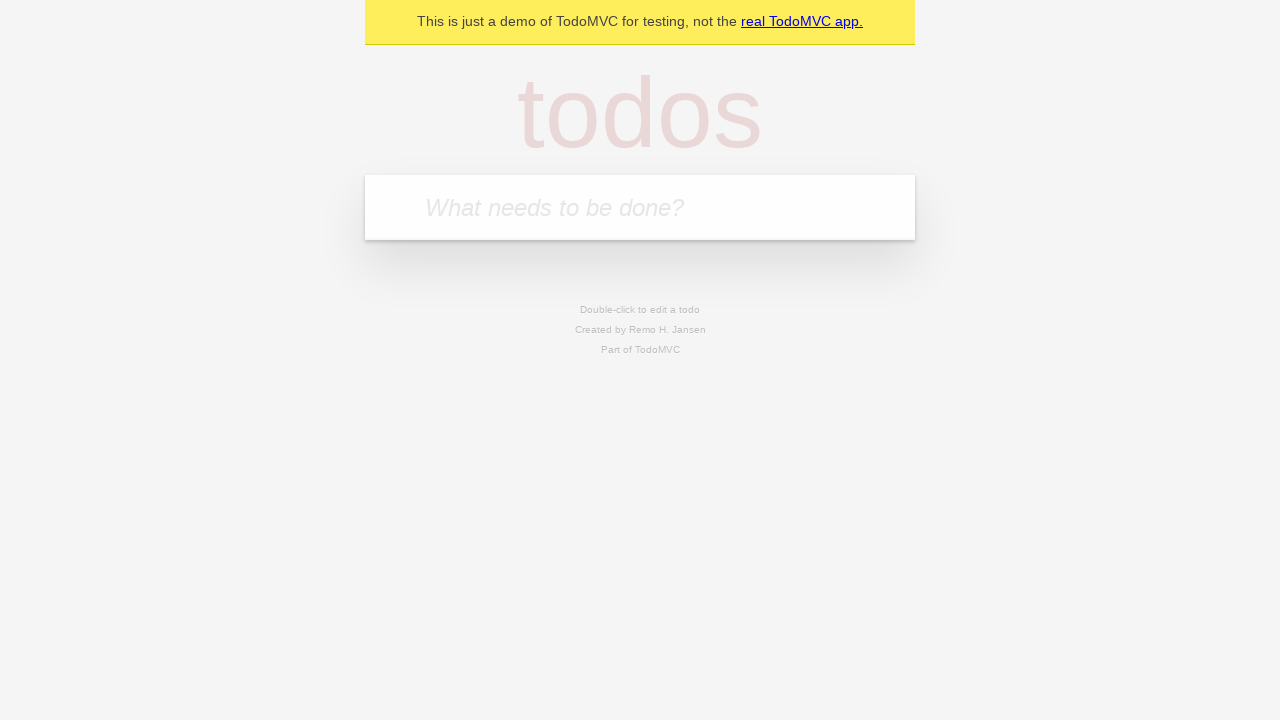

Filled input field with 'buy some cheese' on internal:attr=[placeholder="What needs to be done?"i]
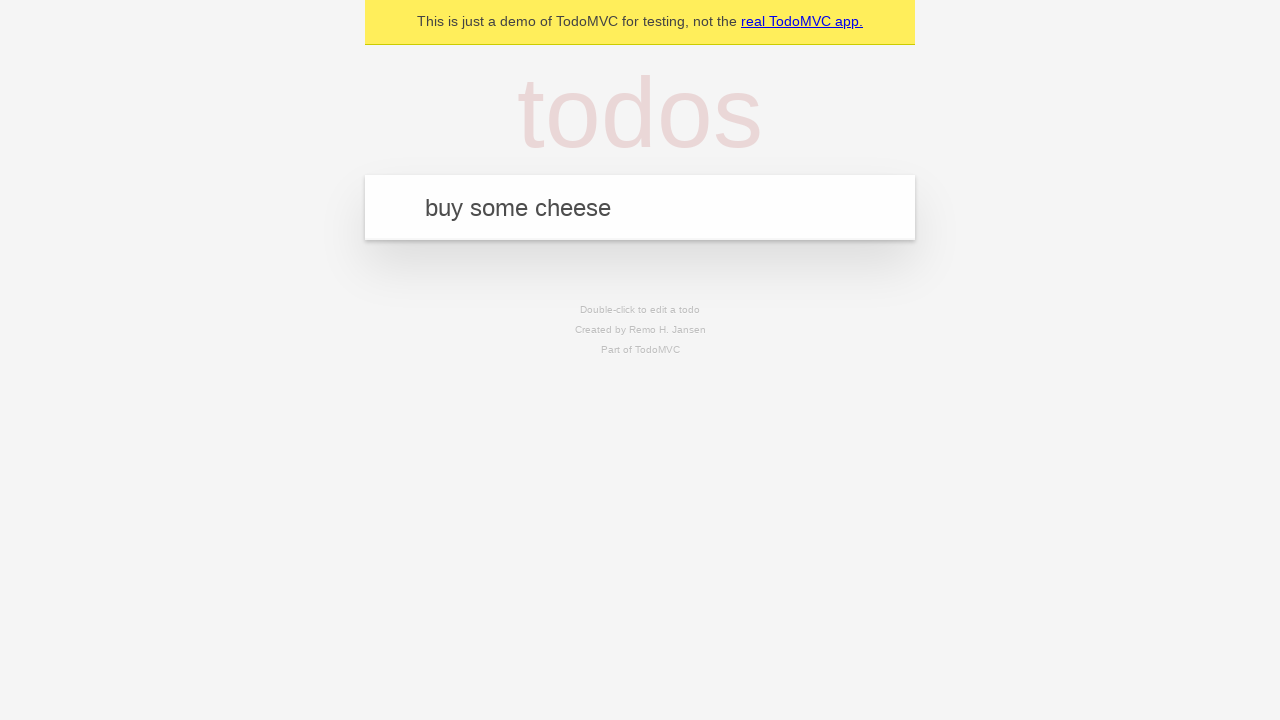

Pressed Enter to create todo 'buy some cheese' on internal:attr=[placeholder="What needs to be done?"i]
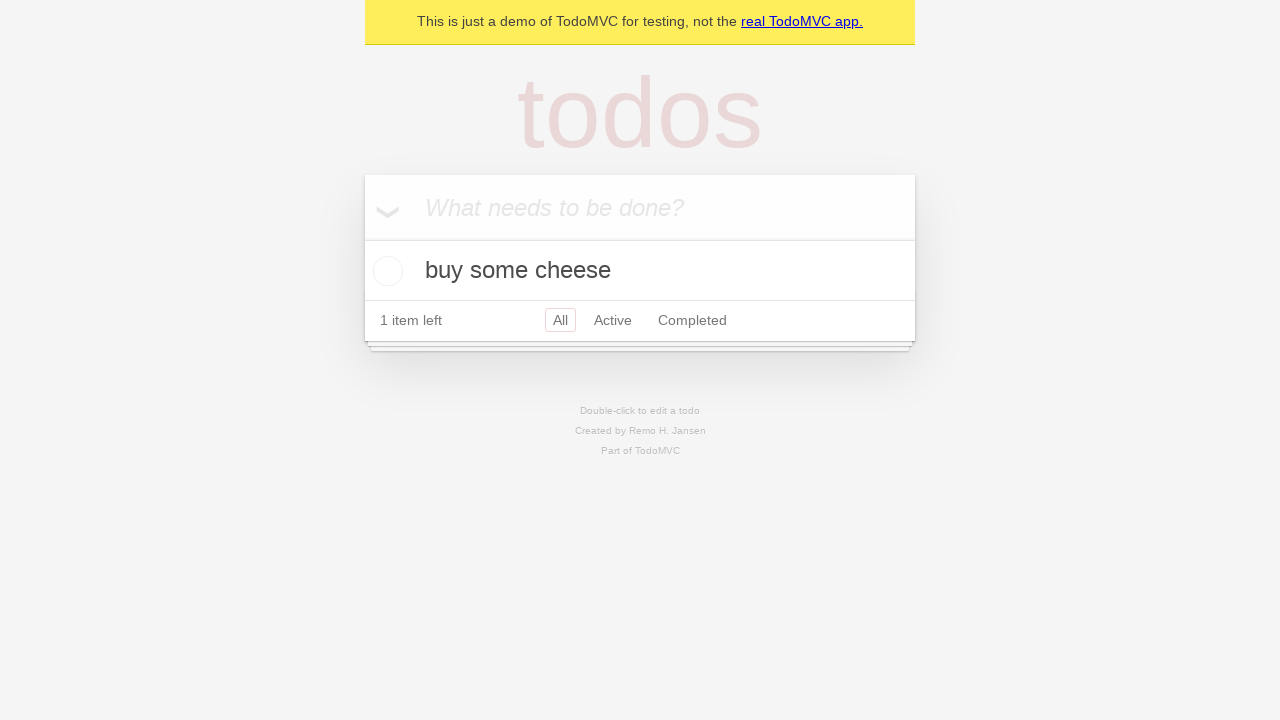

Filled input field with 'feed the cat' on internal:attr=[placeholder="What needs to be done?"i]
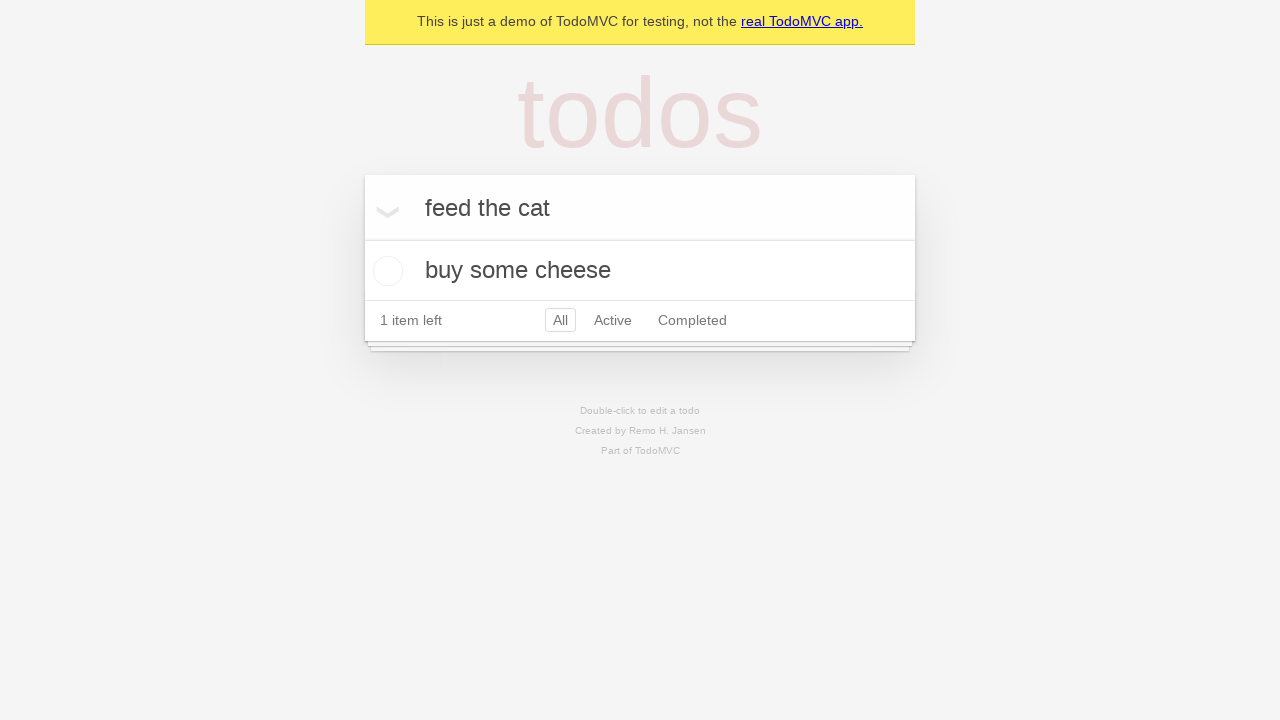

Pressed Enter to create todo 'feed the cat' on internal:attr=[placeholder="What needs to be done?"i]
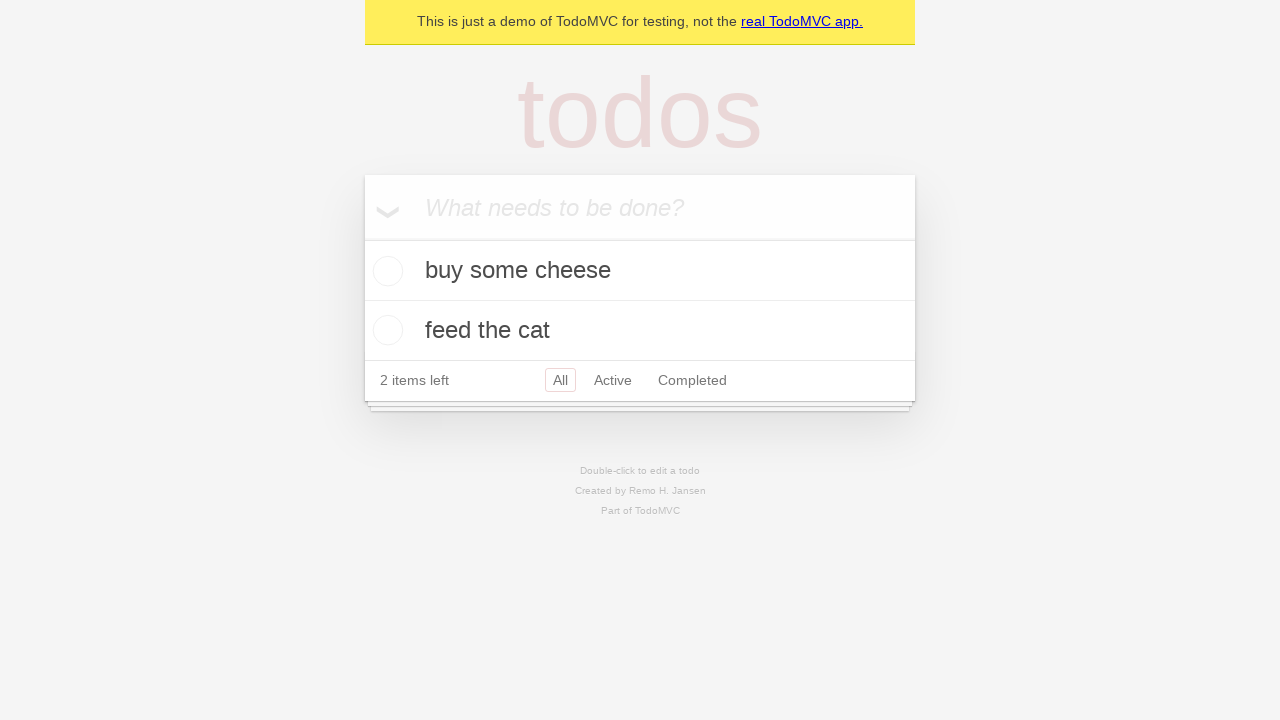

Filled input field with 'book a doctors appointment' on internal:attr=[placeholder="What needs to be done?"i]
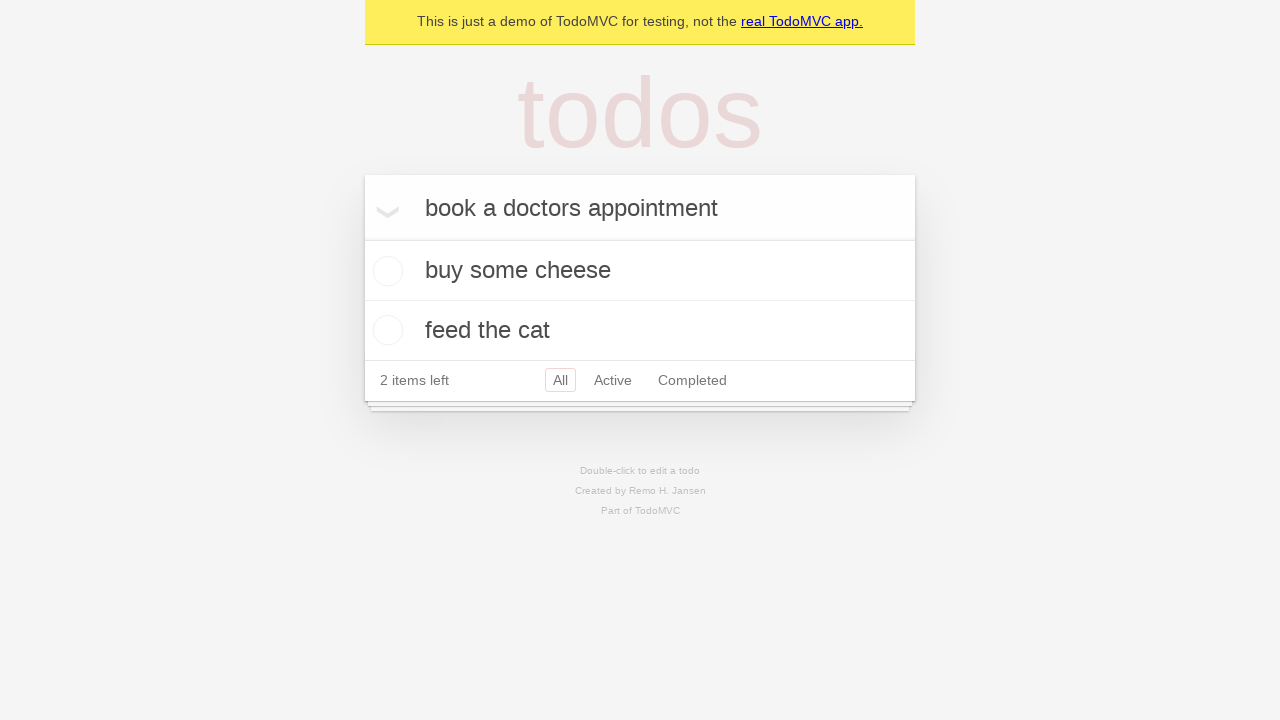

Pressed Enter to create todo 'book a doctors appointment' on internal:attr=[placeholder="What needs to be done?"i]
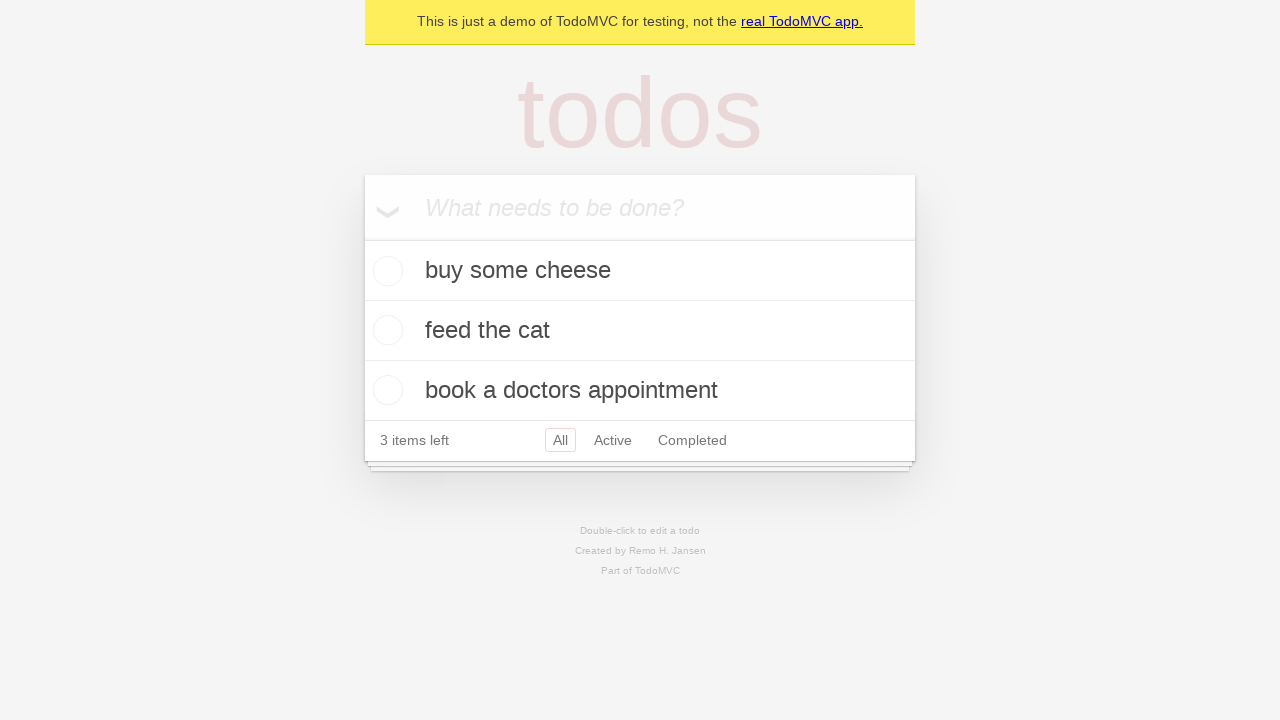

Checked the first todo item at (385, 271) on .todo-list li .toggle >> nth=0
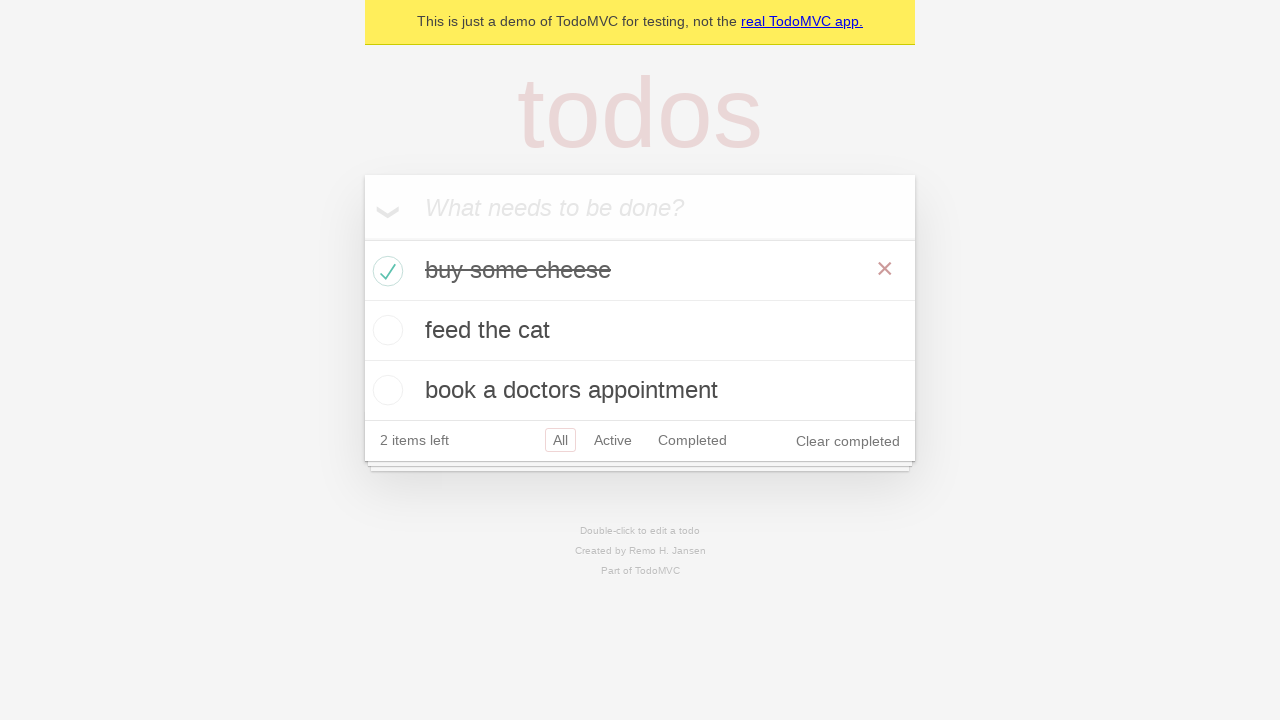

Clear completed button appeared after marking first todo as complete
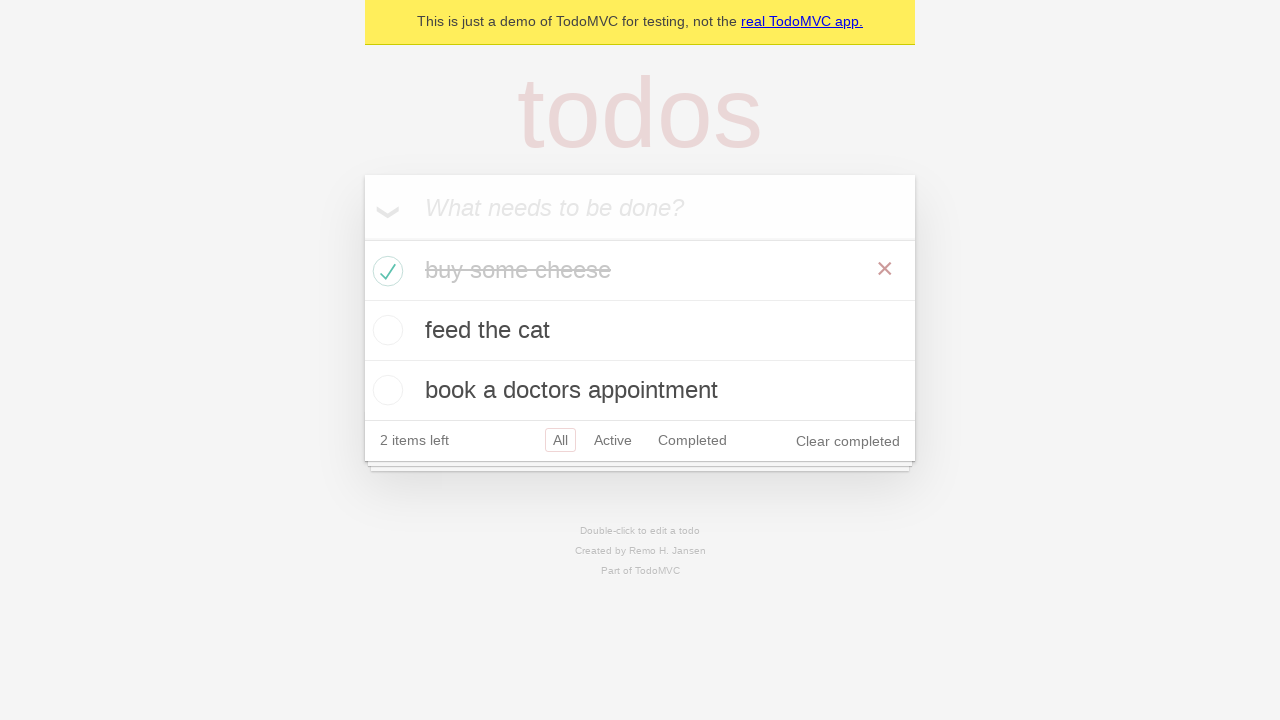

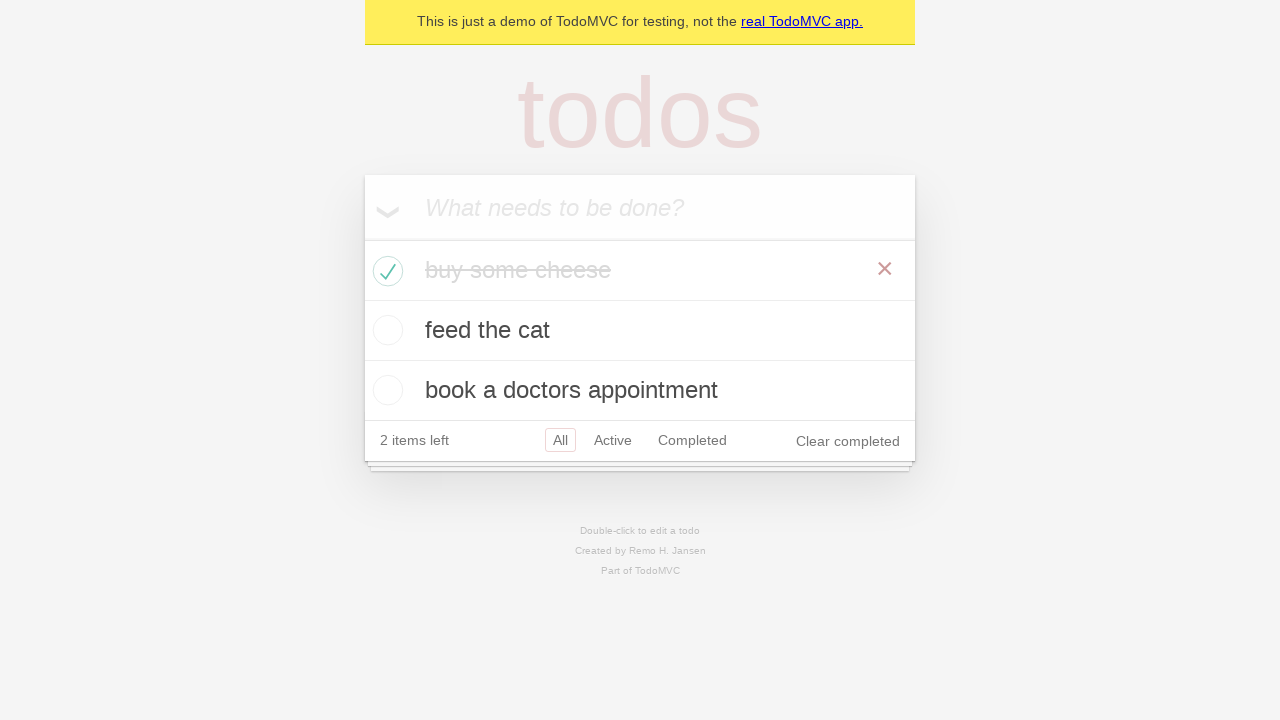